Navigates to Top List page and iterates through table rows to check if Shakespeare language is present in the list.

Starting URL: http://99-bottles-of-beer.net/lyrics.html

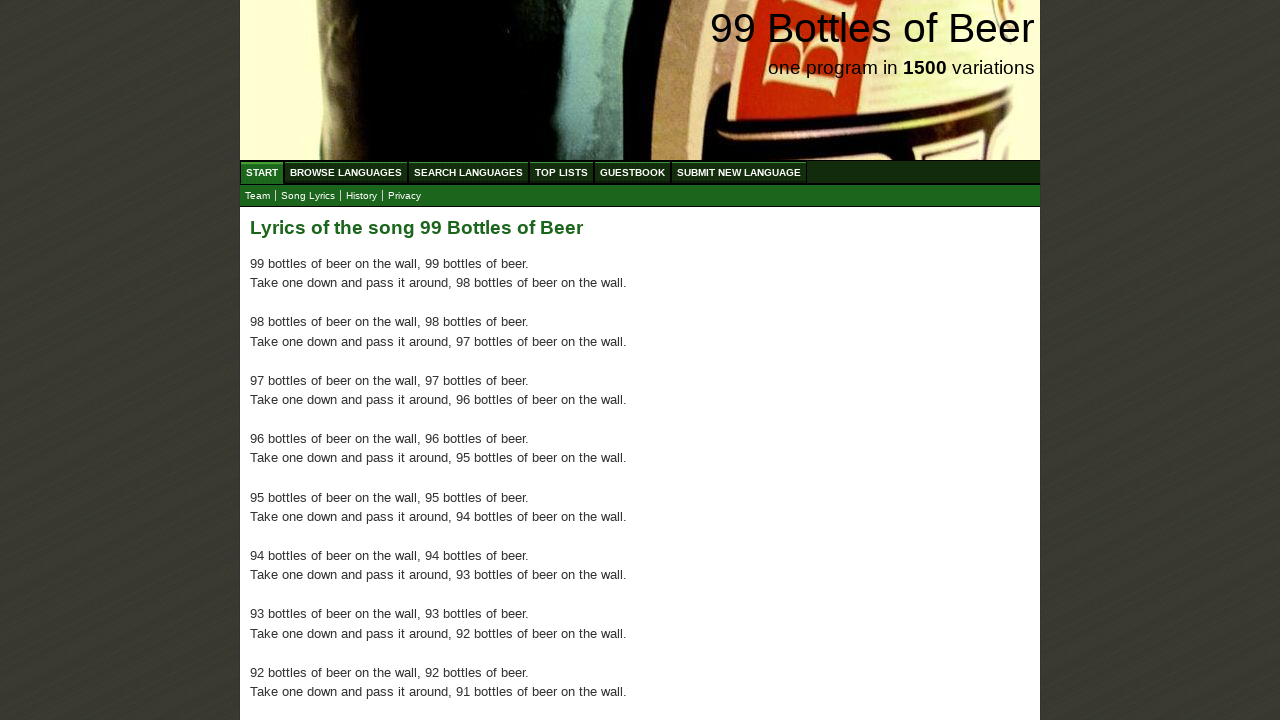

Clicked on Top List menu link at (562, 172) on xpath=//ul/li/a[@href='/toplist.html']
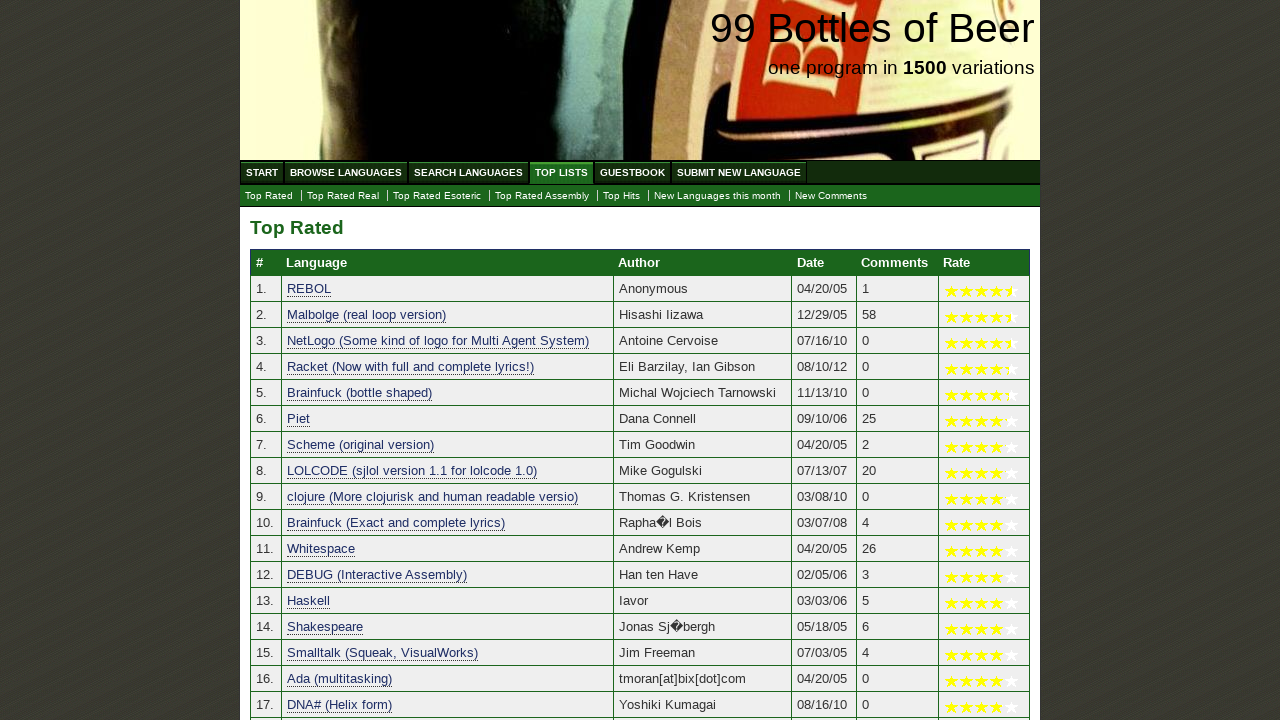

Waited for table rows to load
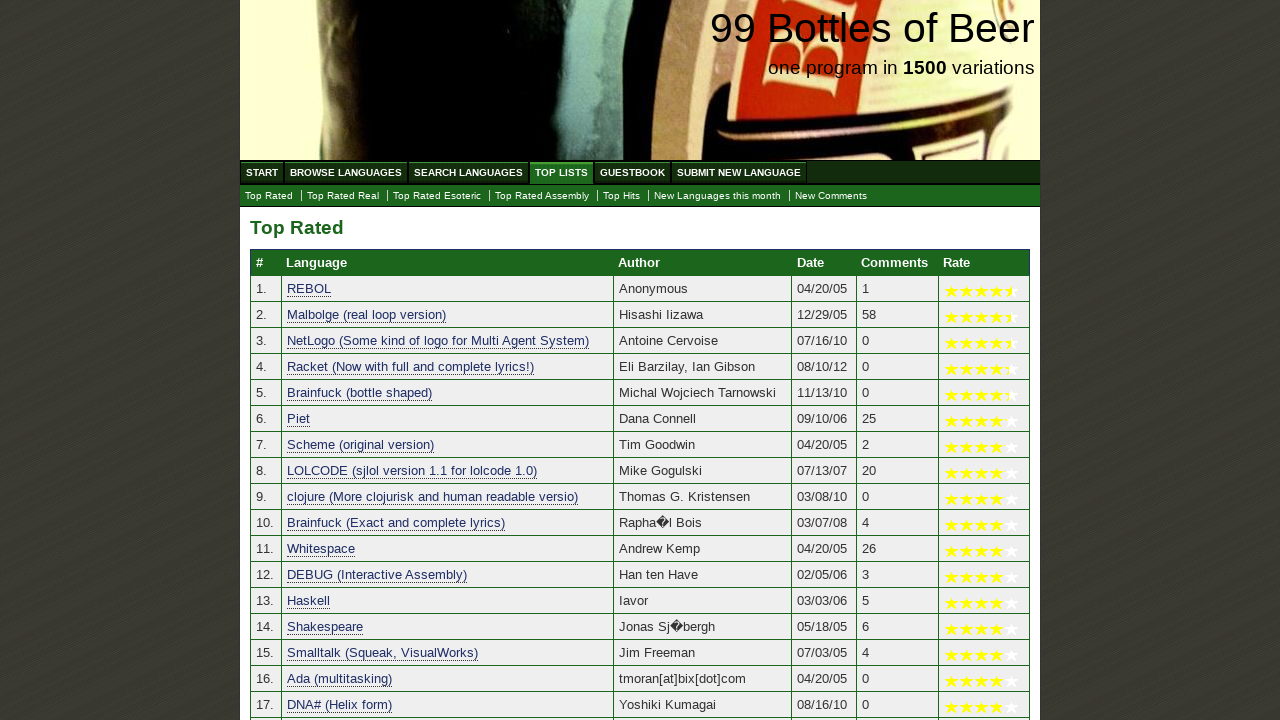

Checked table row for Shakespeare language
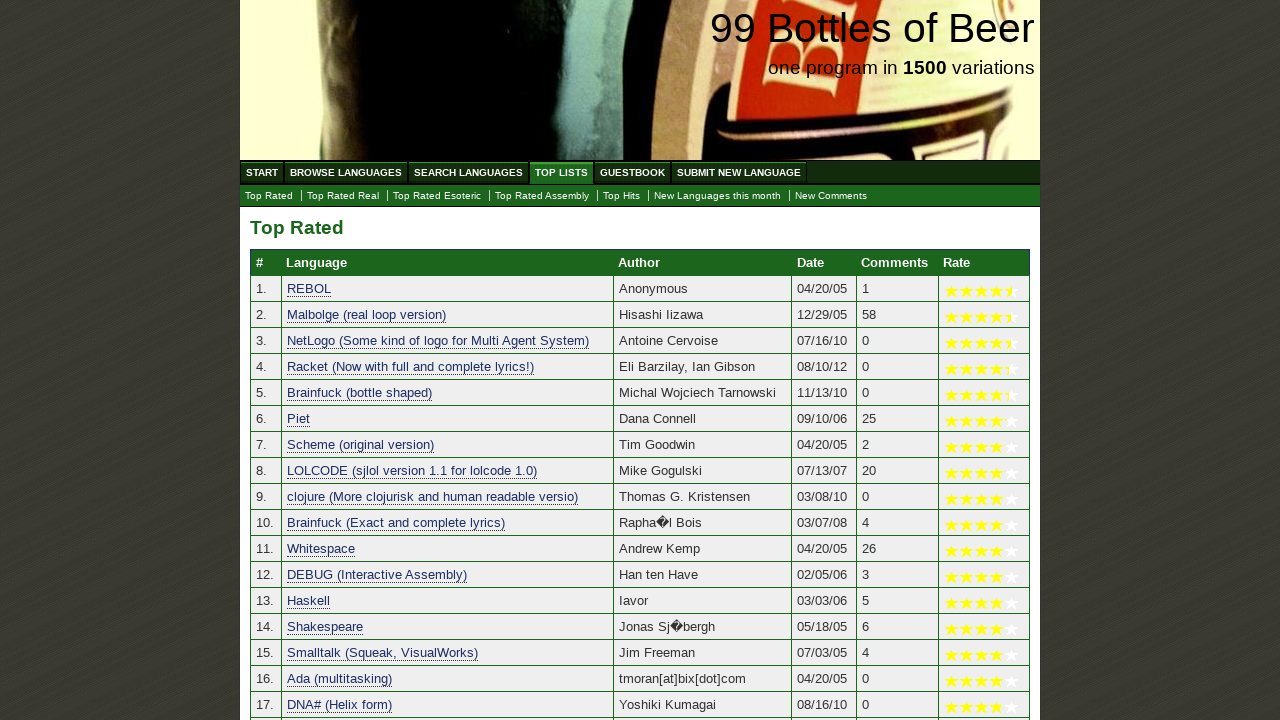

Checked table row for Shakespeare language
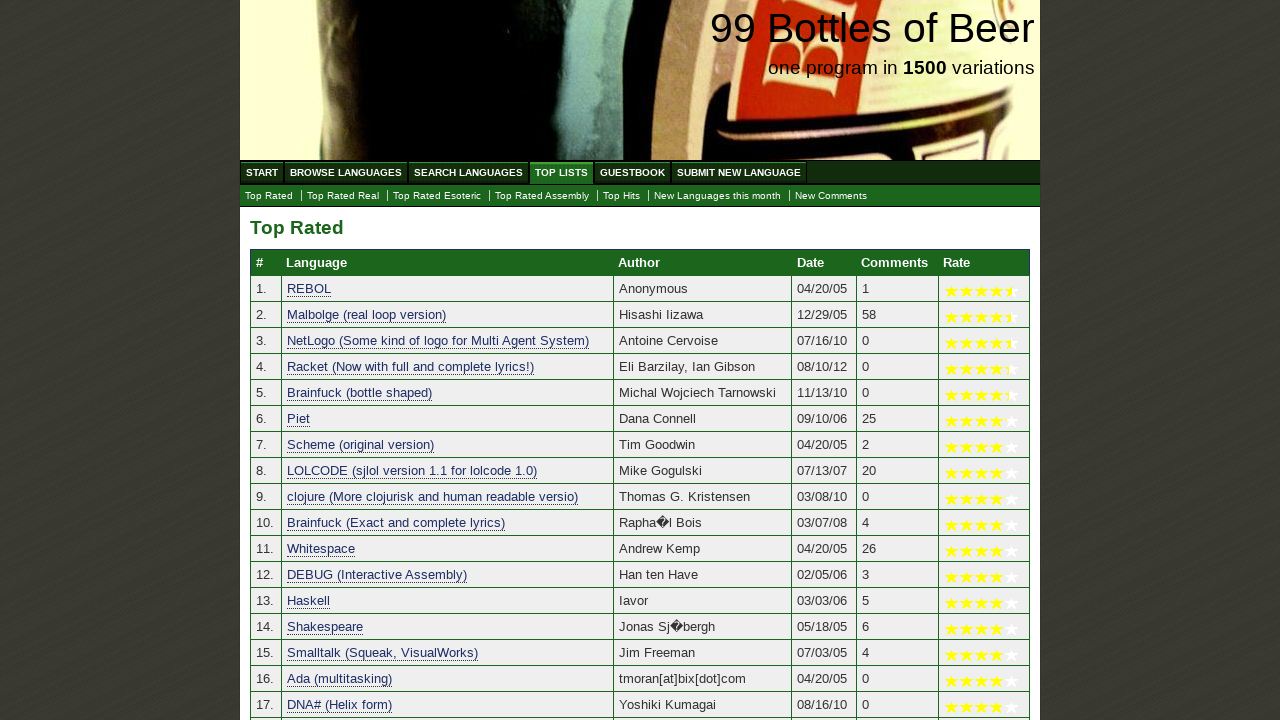

Checked table row for Shakespeare language
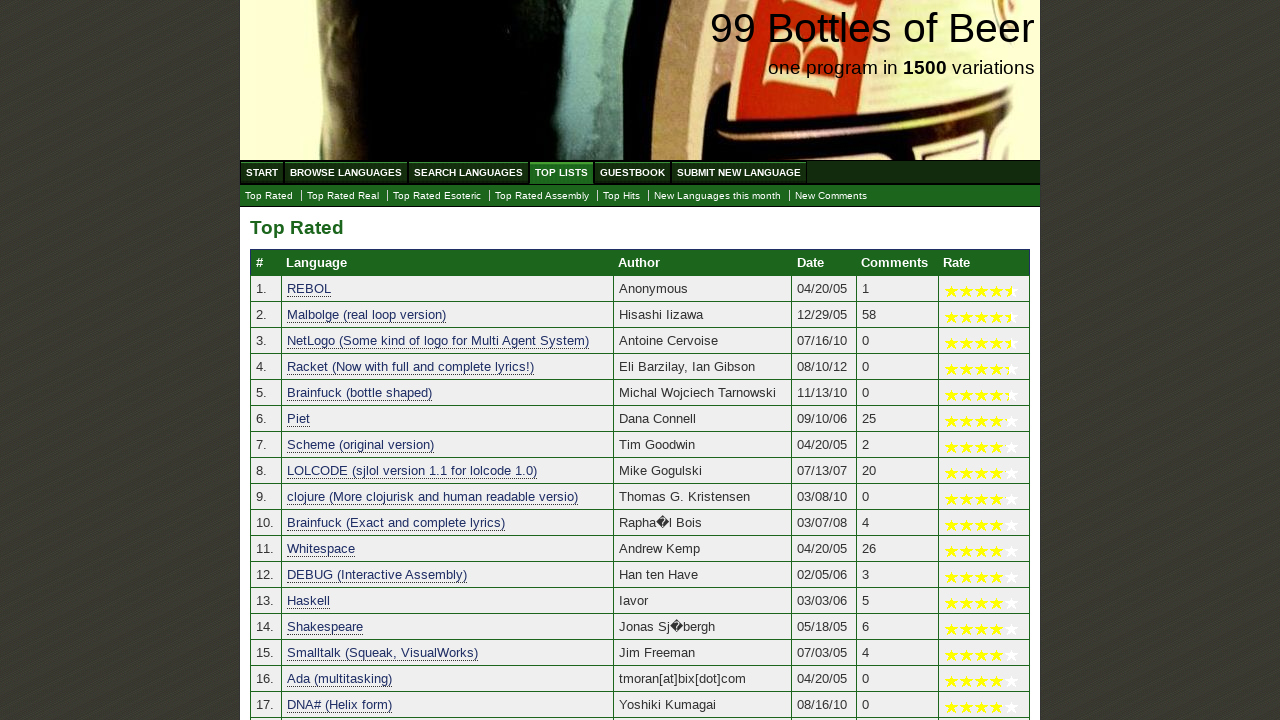

Checked table row for Shakespeare language
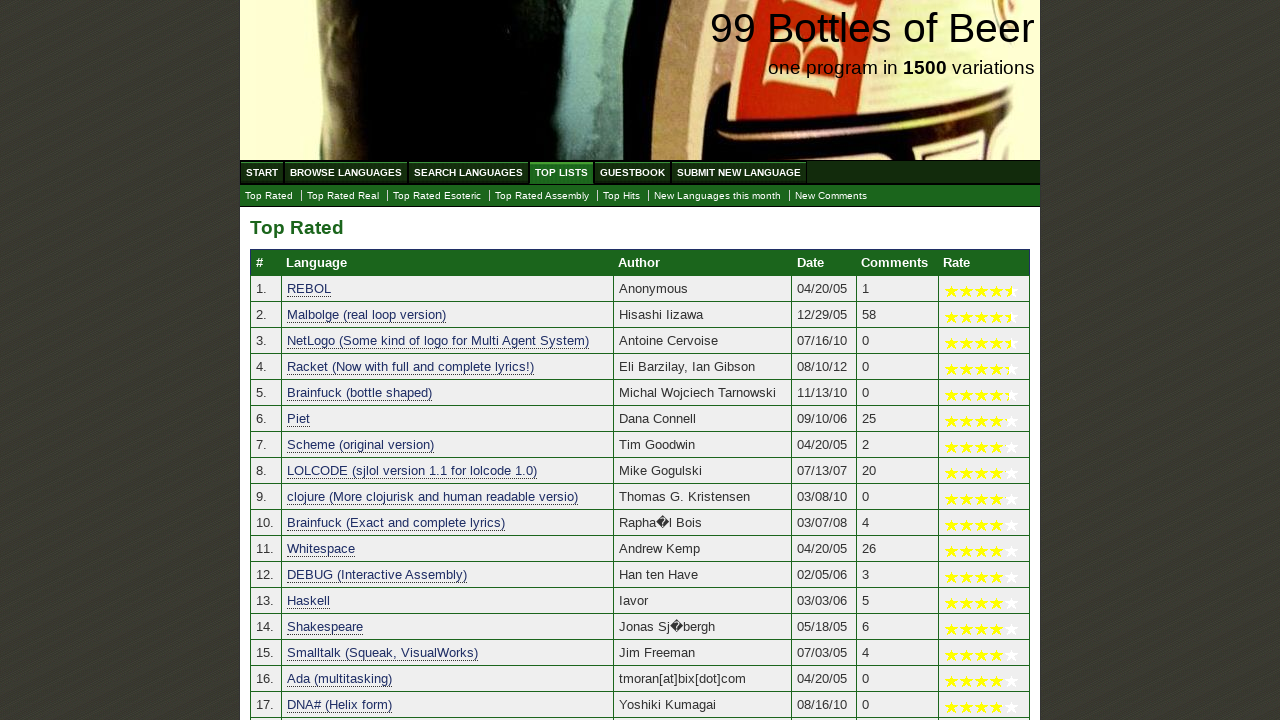

Checked table row for Shakespeare language
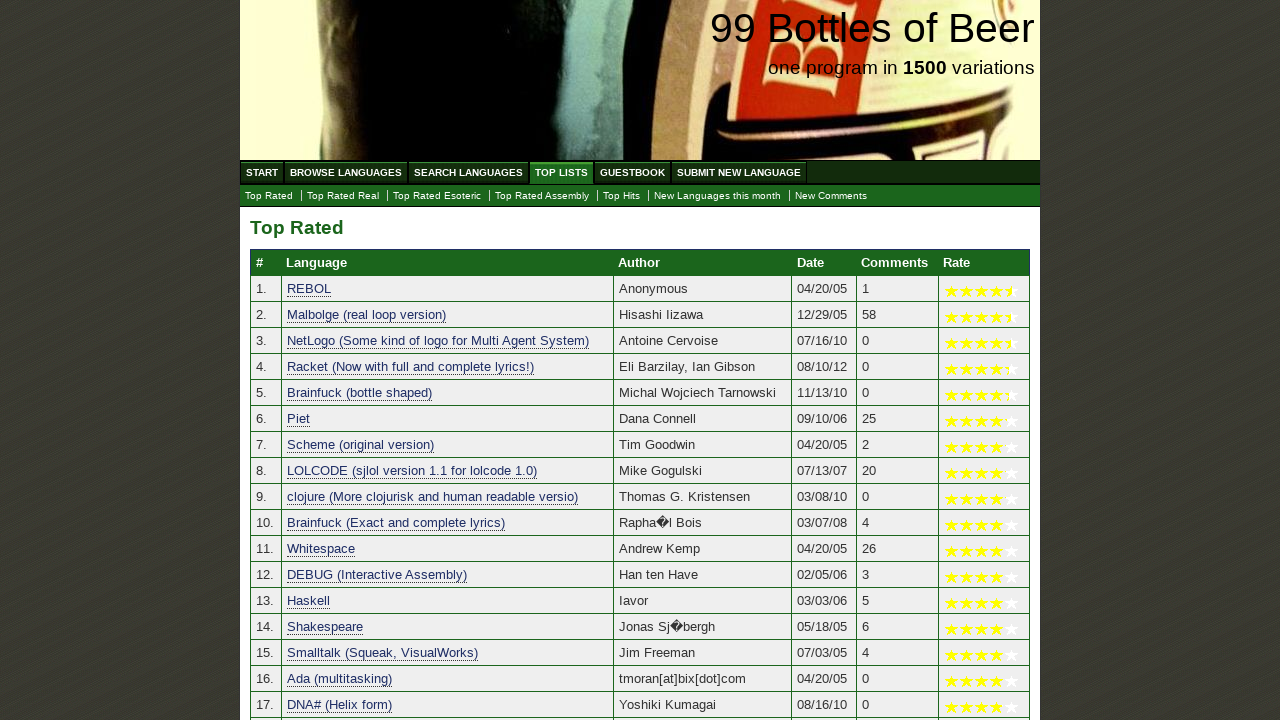

Checked table row for Shakespeare language
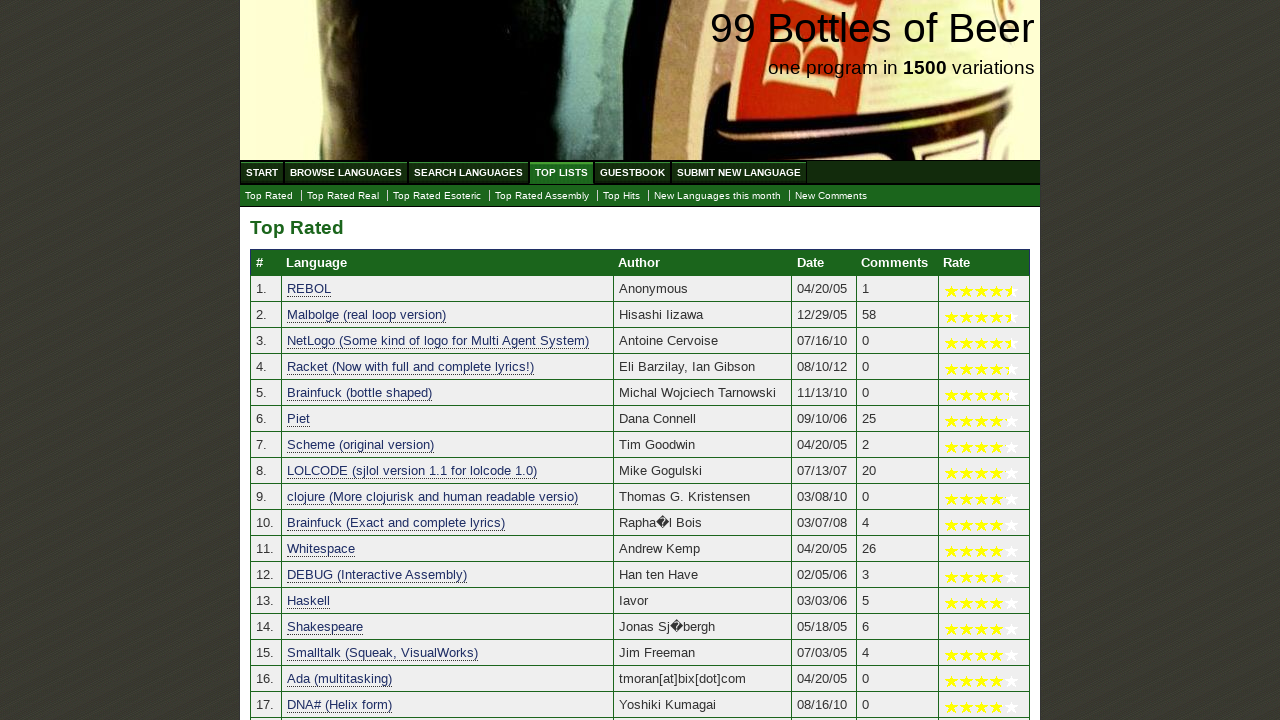

Checked table row for Shakespeare language
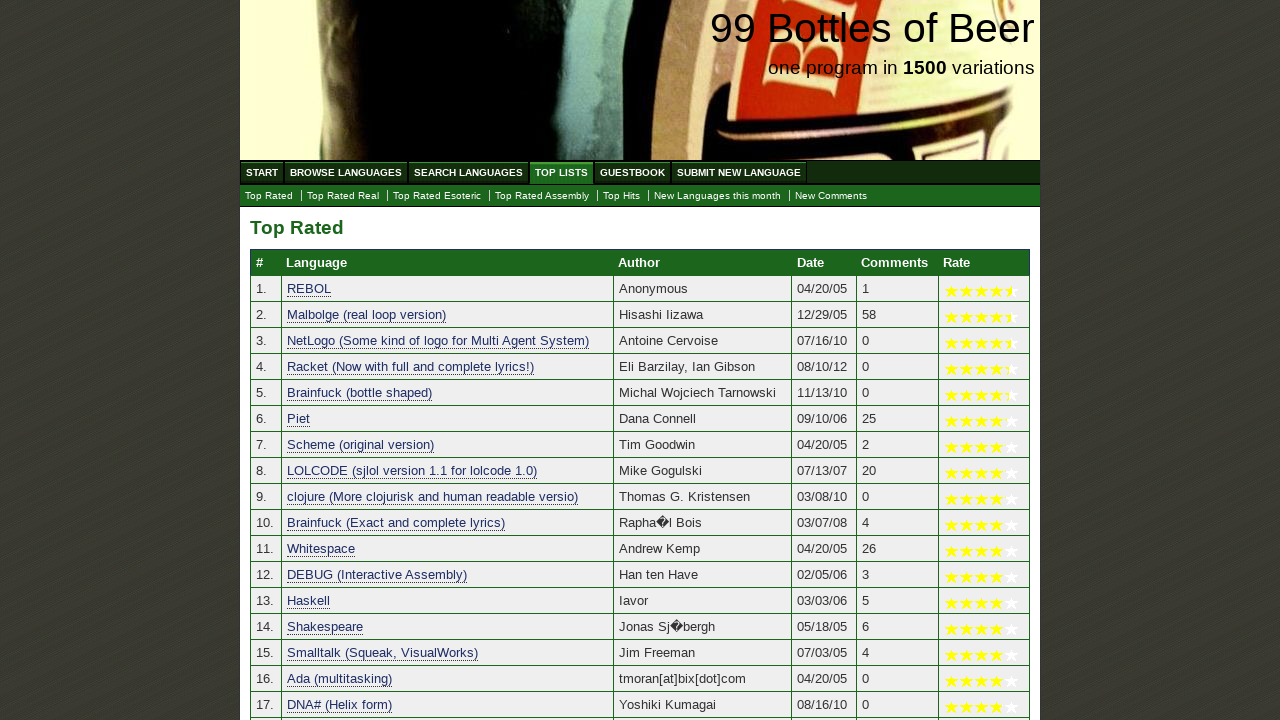

Checked table row for Shakespeare language
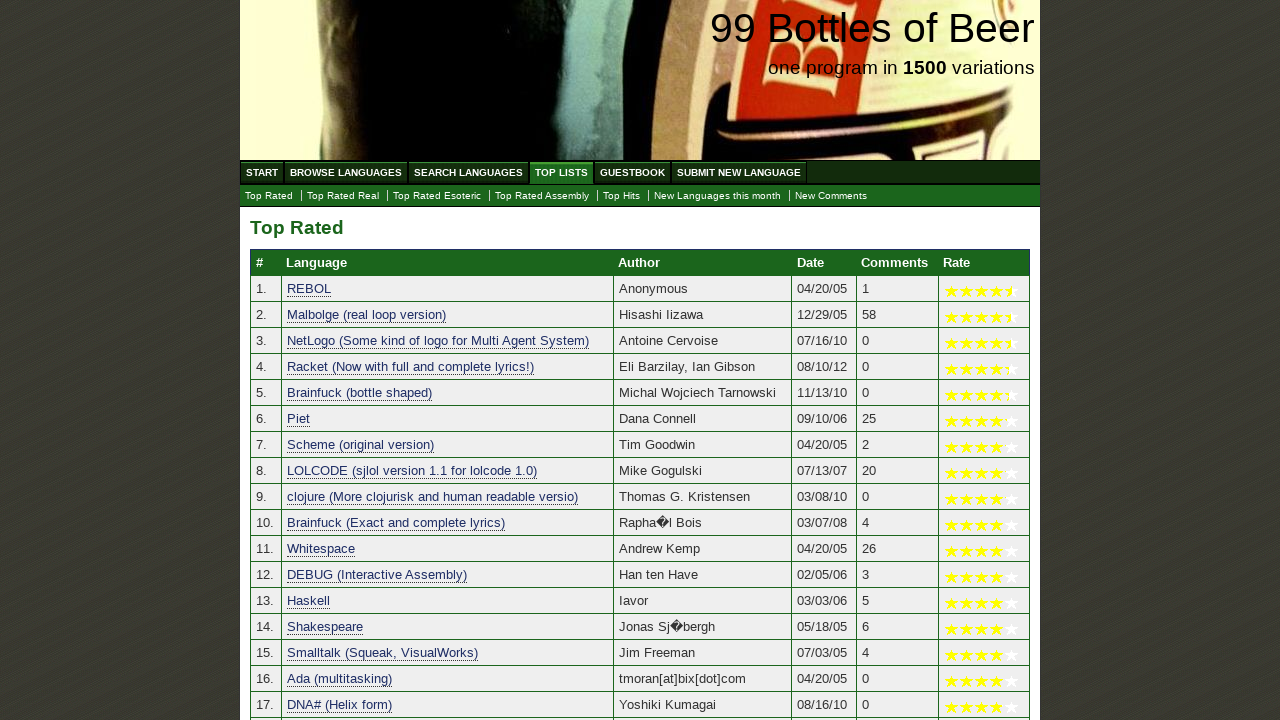

Checked table row for Shakespeare language
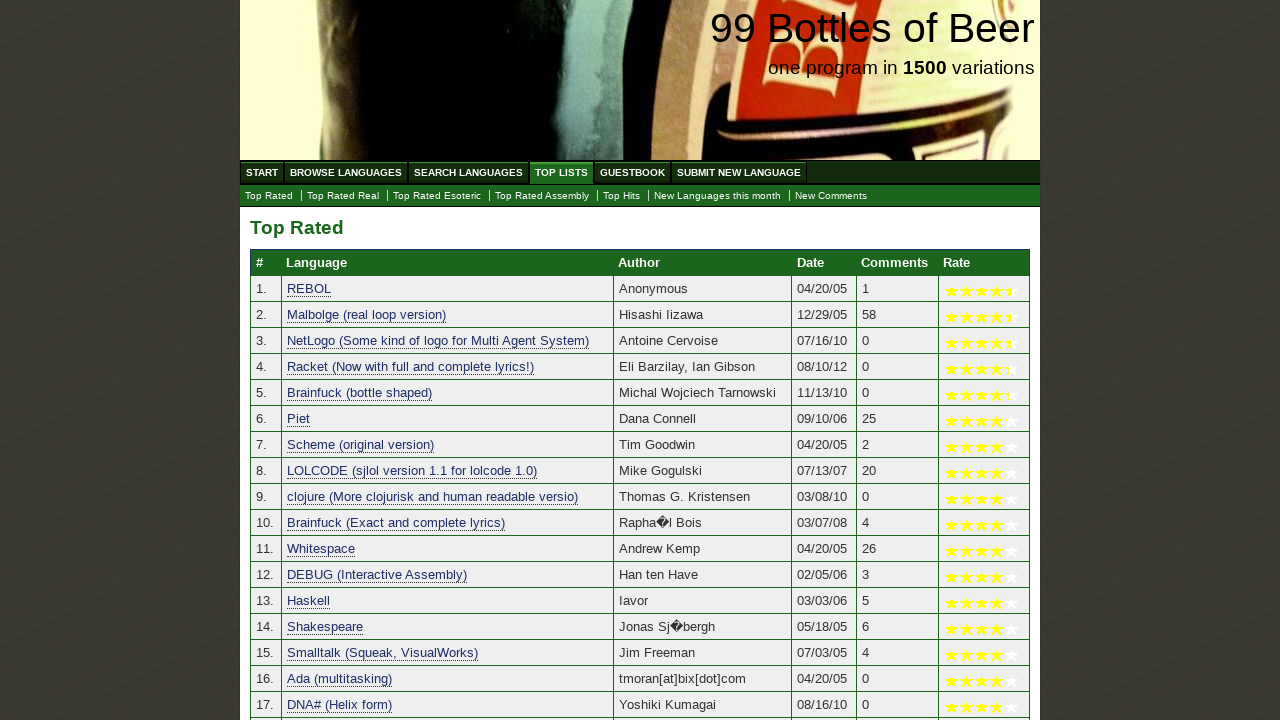

Checked table row for Shakespeare language
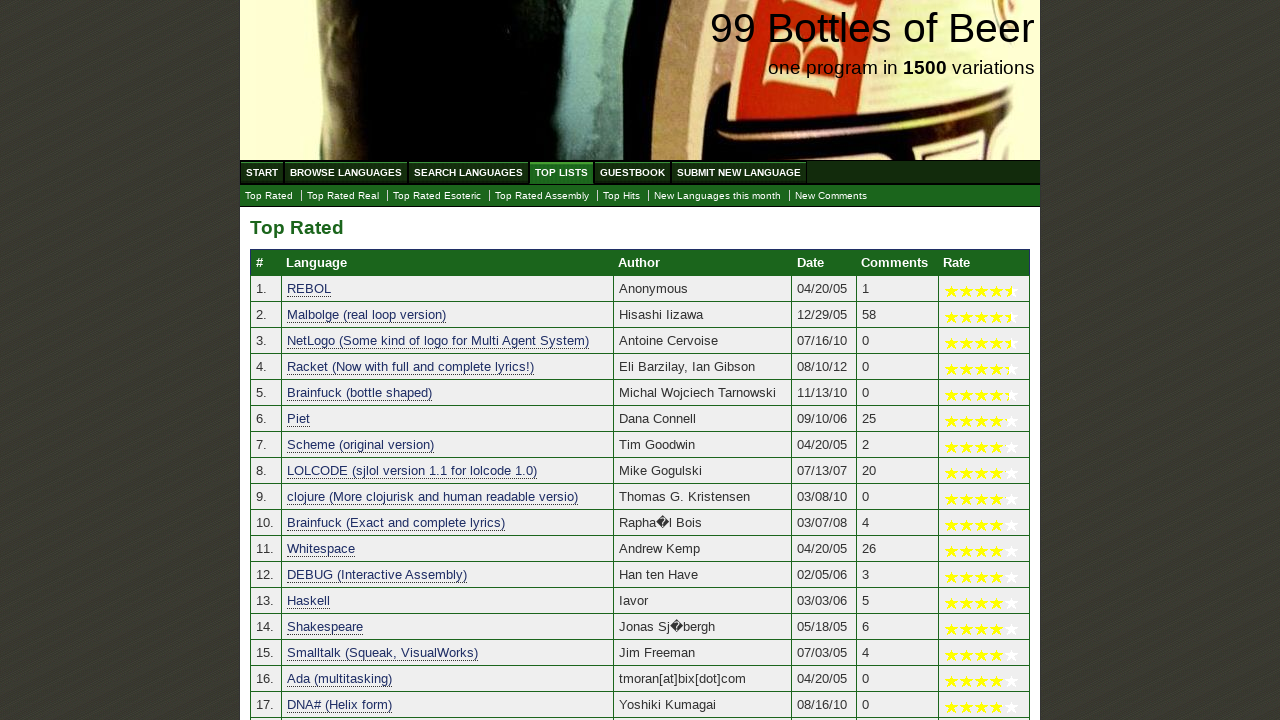

Checked table row for Shakespeare language
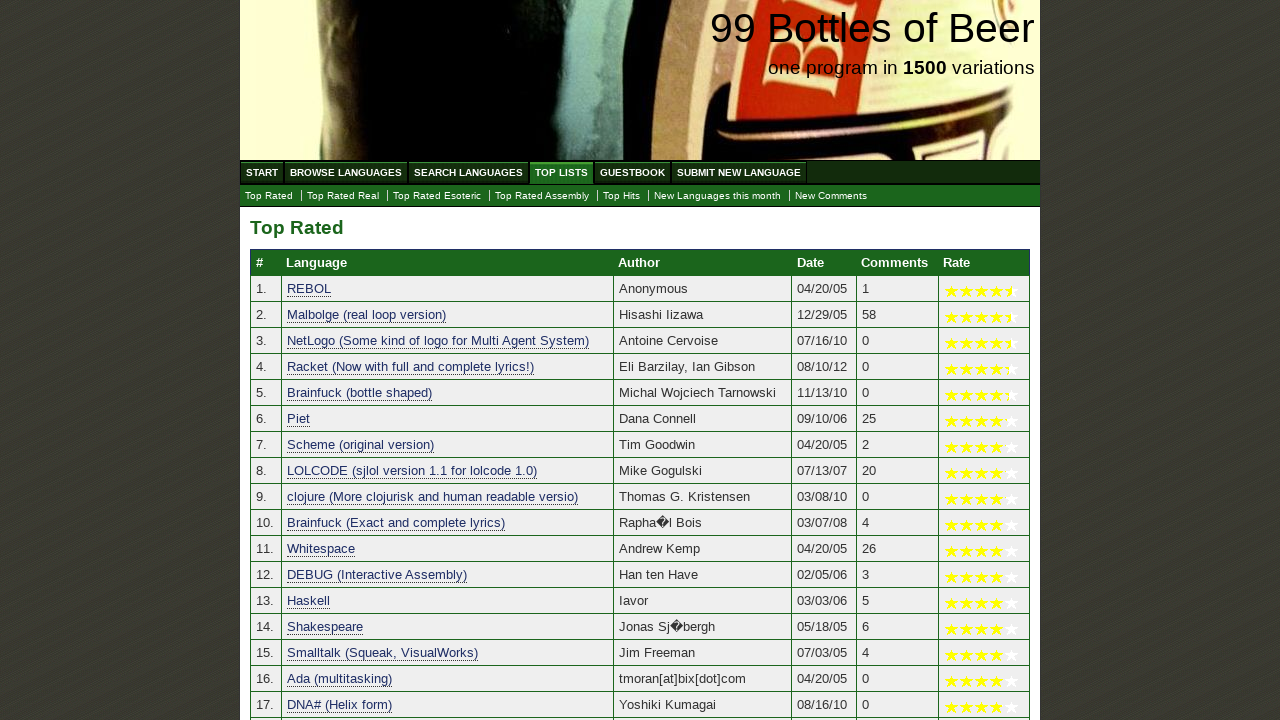

Checked table row for Shakespeare language
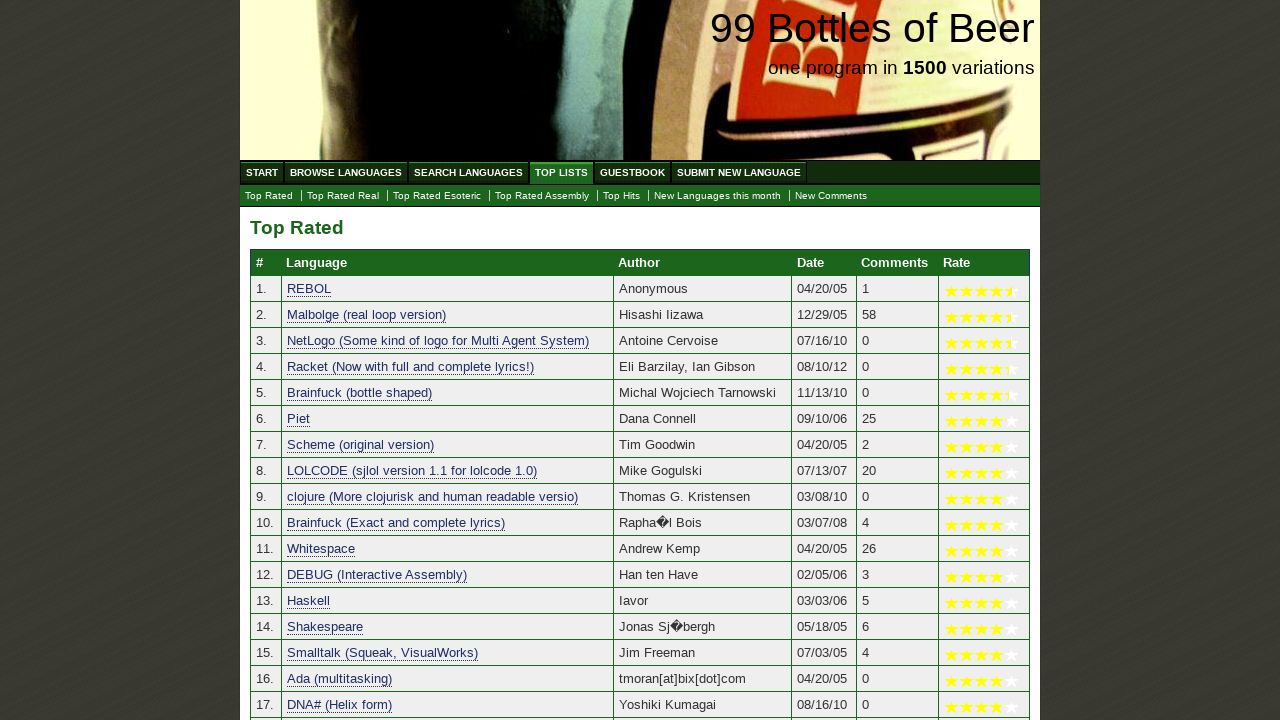

Checked table row for Shakespeare language
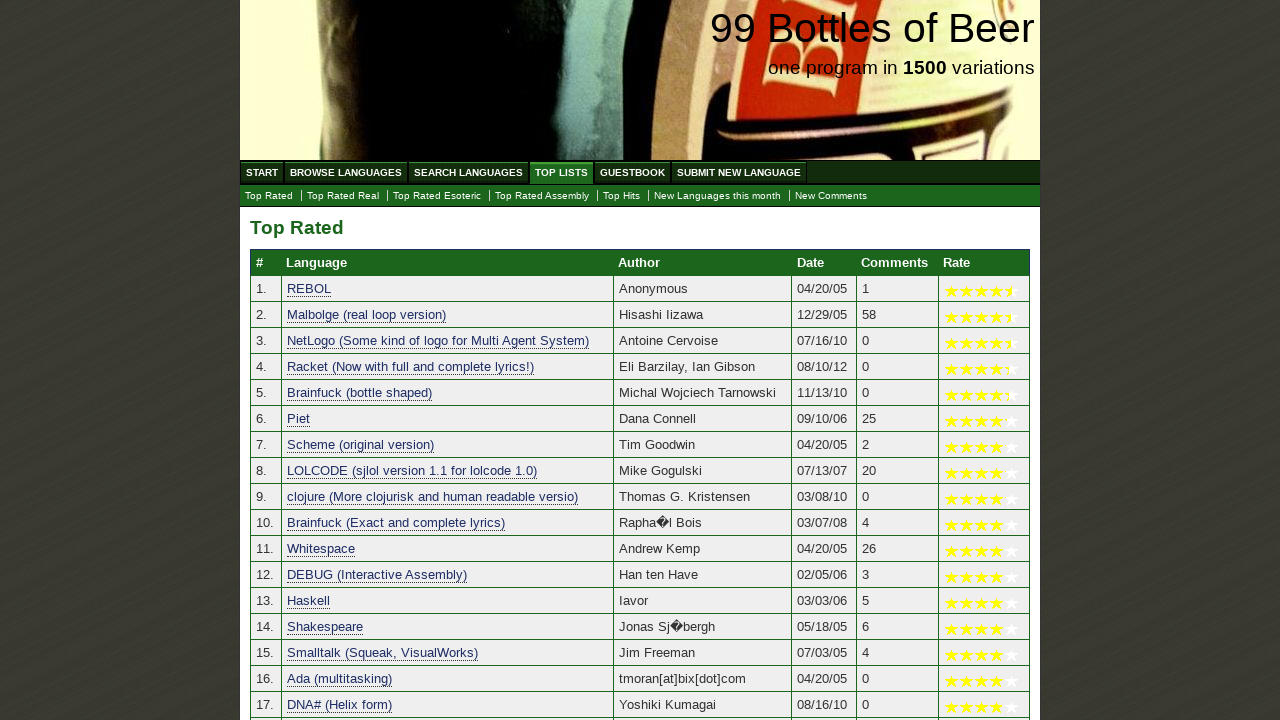

Checked table row for Shakespeare language
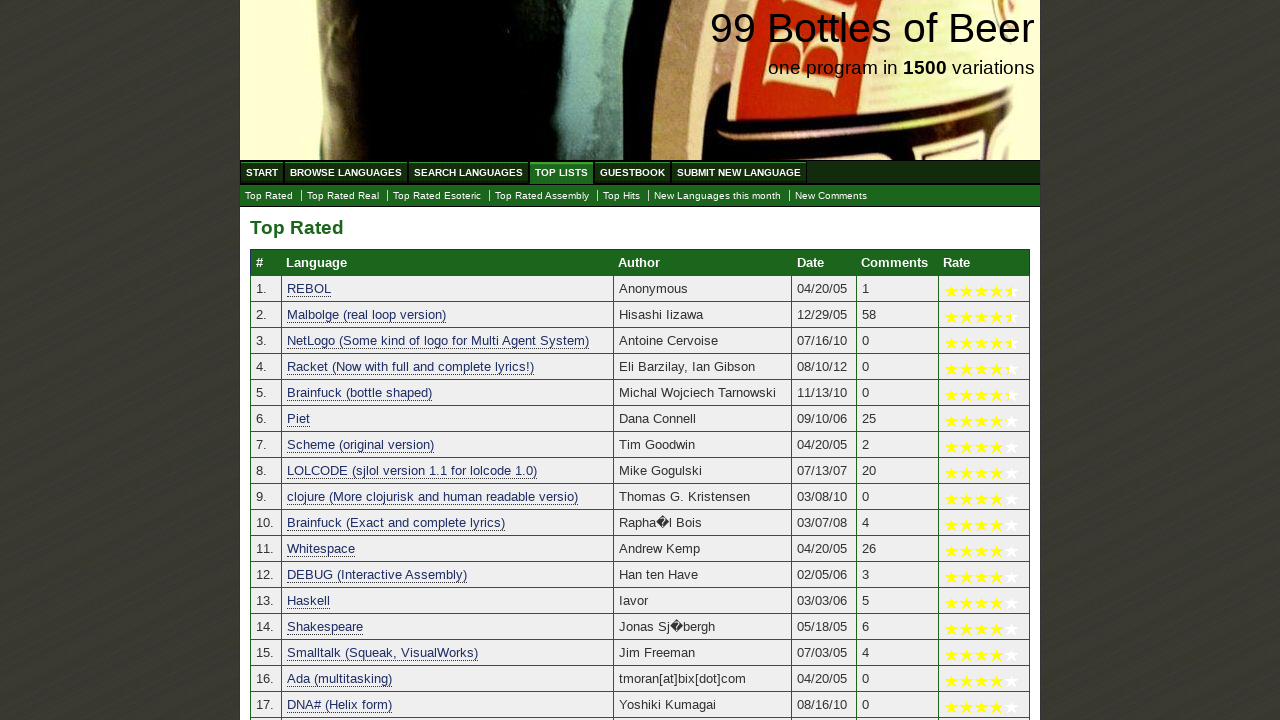

Found Shakespeare language in table row
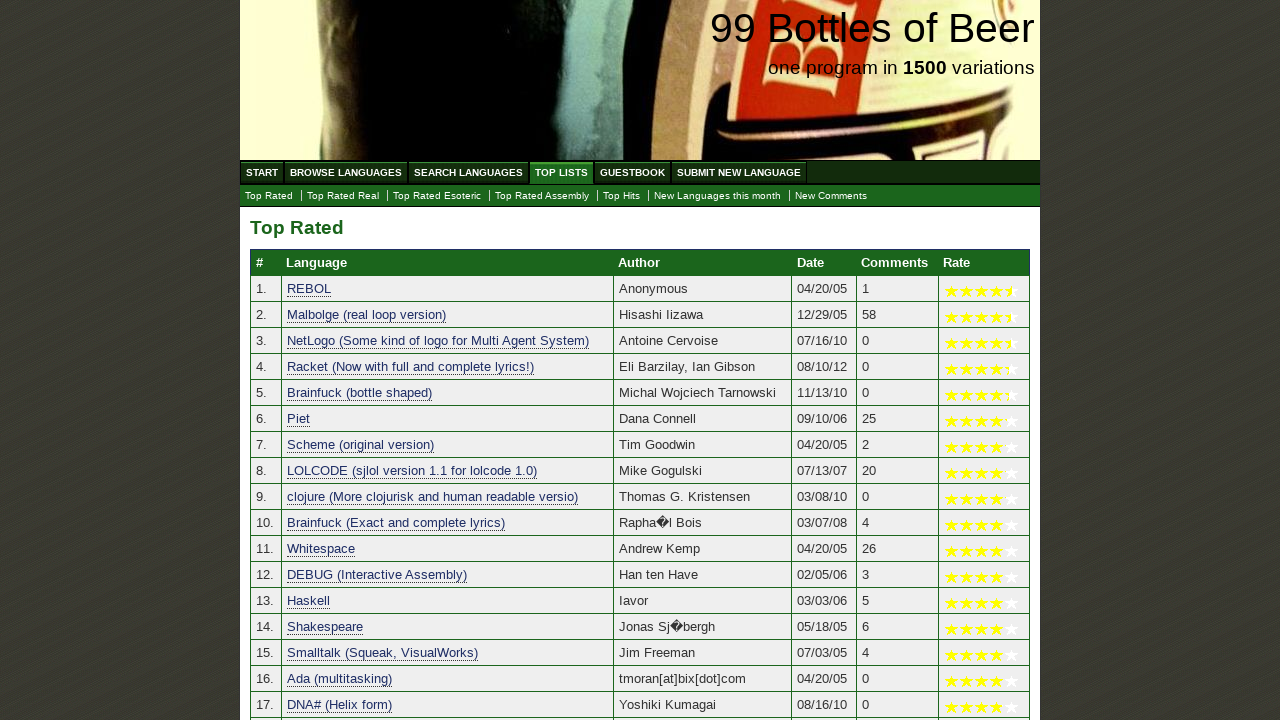

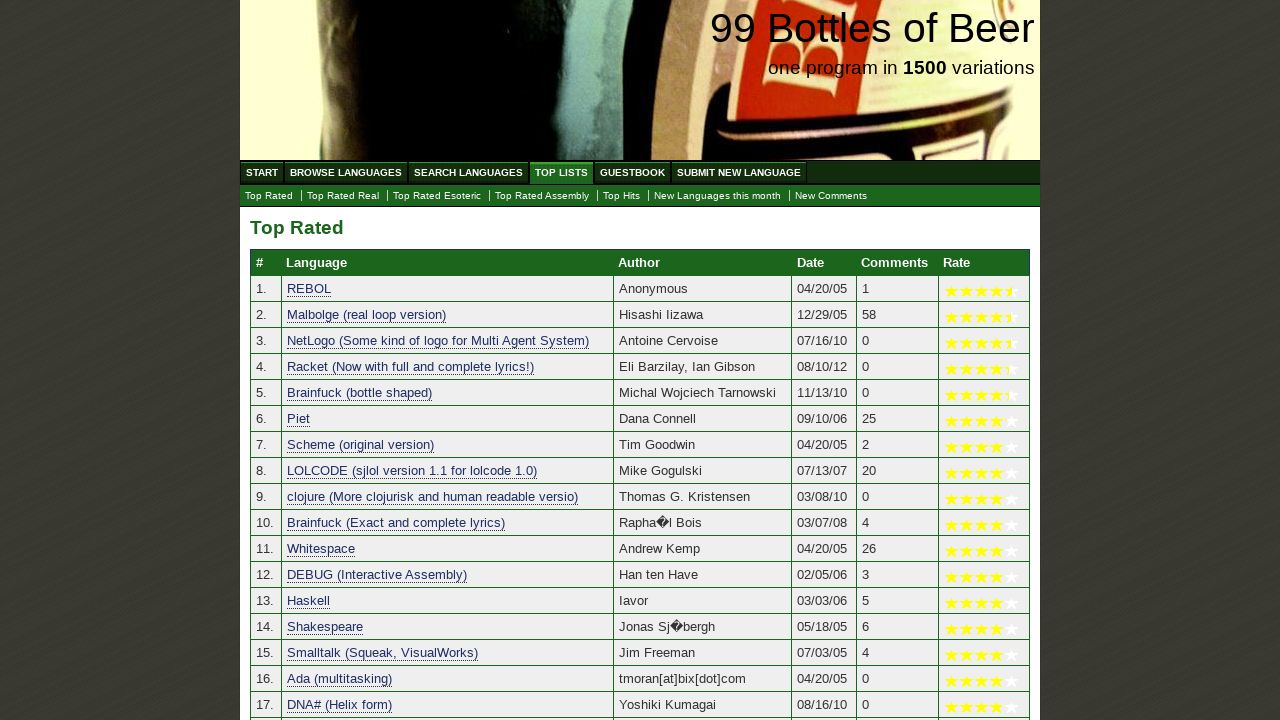